Tests navigation to offers page and then clicking the logo to return to home page

Starting URL: https://pharmeasy.in/

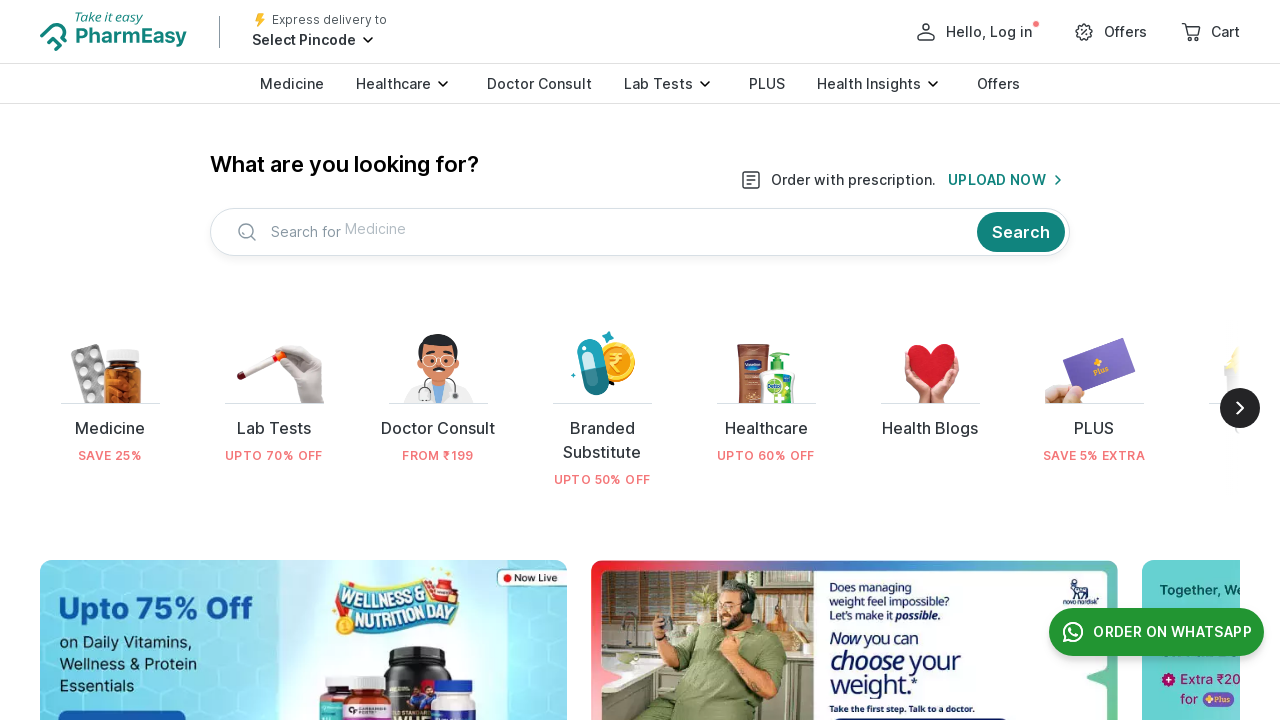

Clicked on Offers link at (1126, 32) on text=Offers
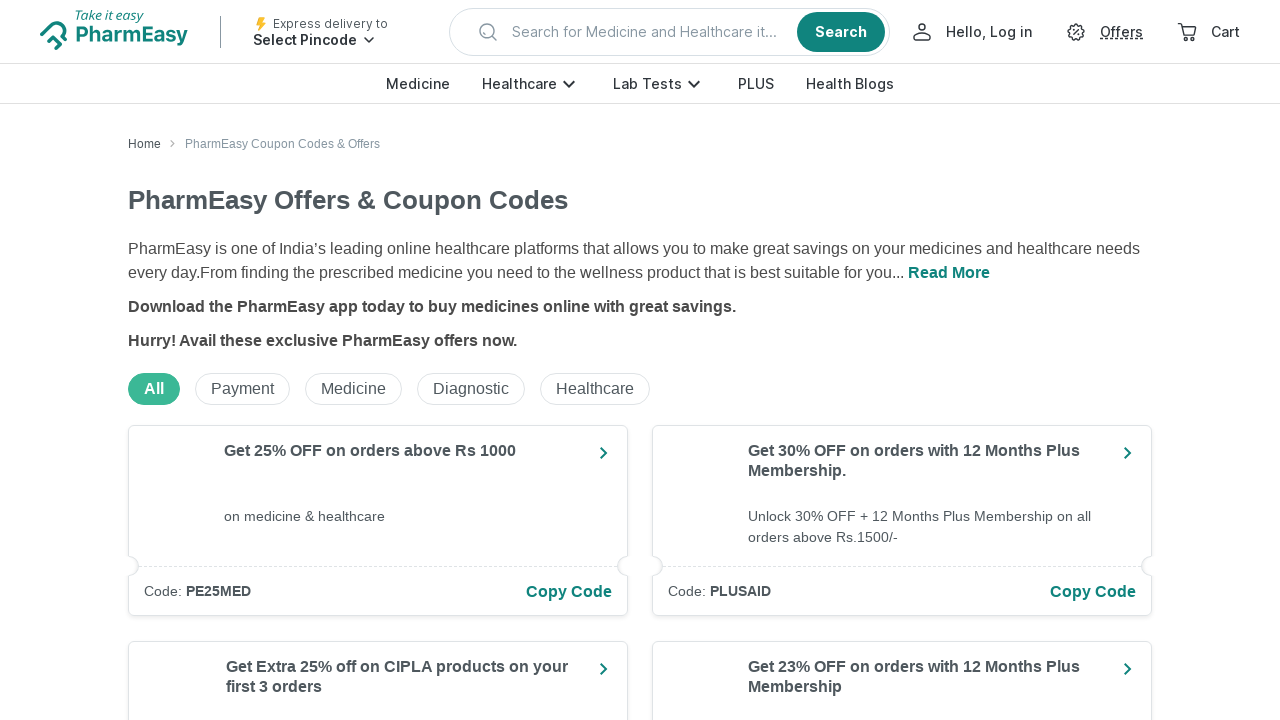

Offers page loaded (networkidle)
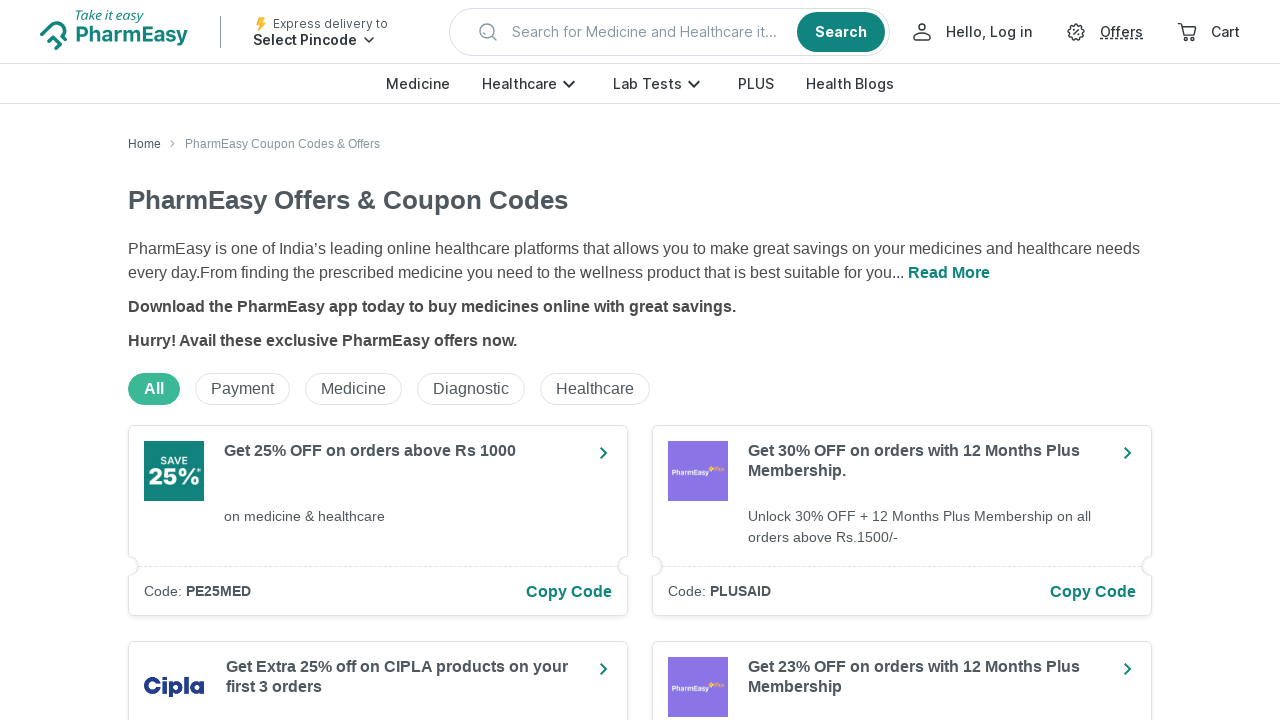

Clicked on logo to return to home page at (114, 32) on xpath=(//div)[5]
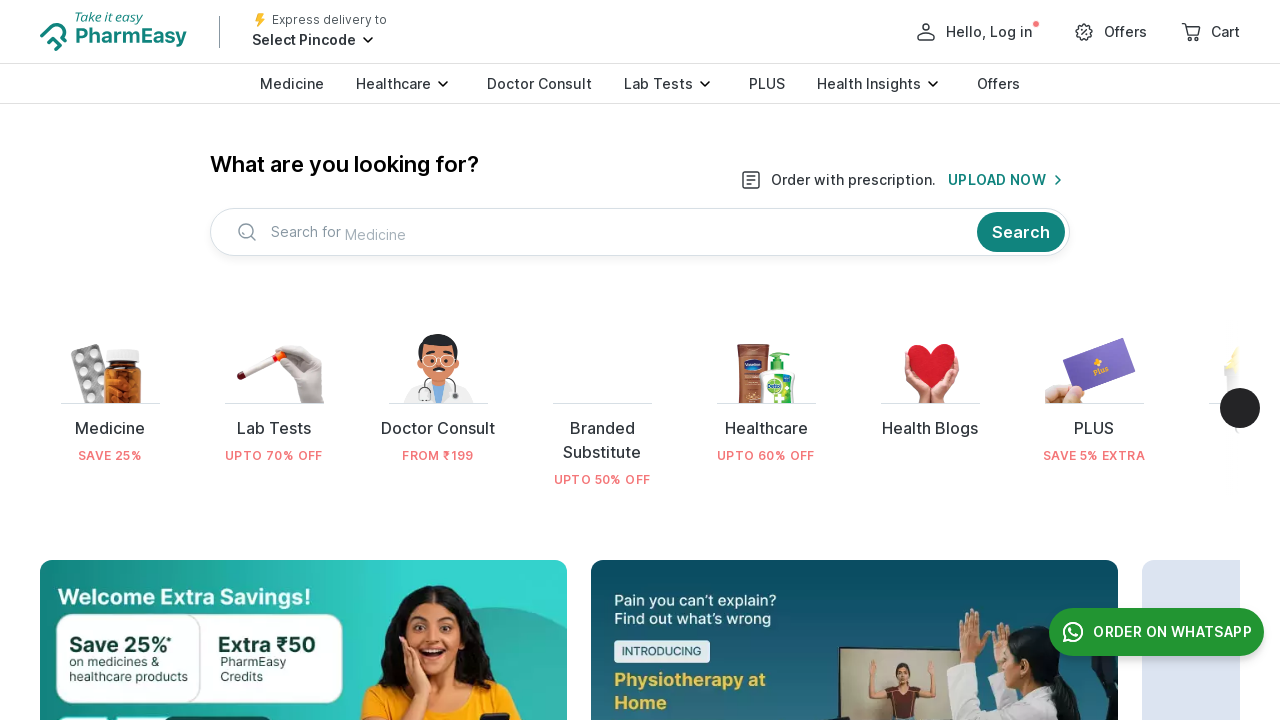

Home page loaded (networkidle) - navigation to home verified
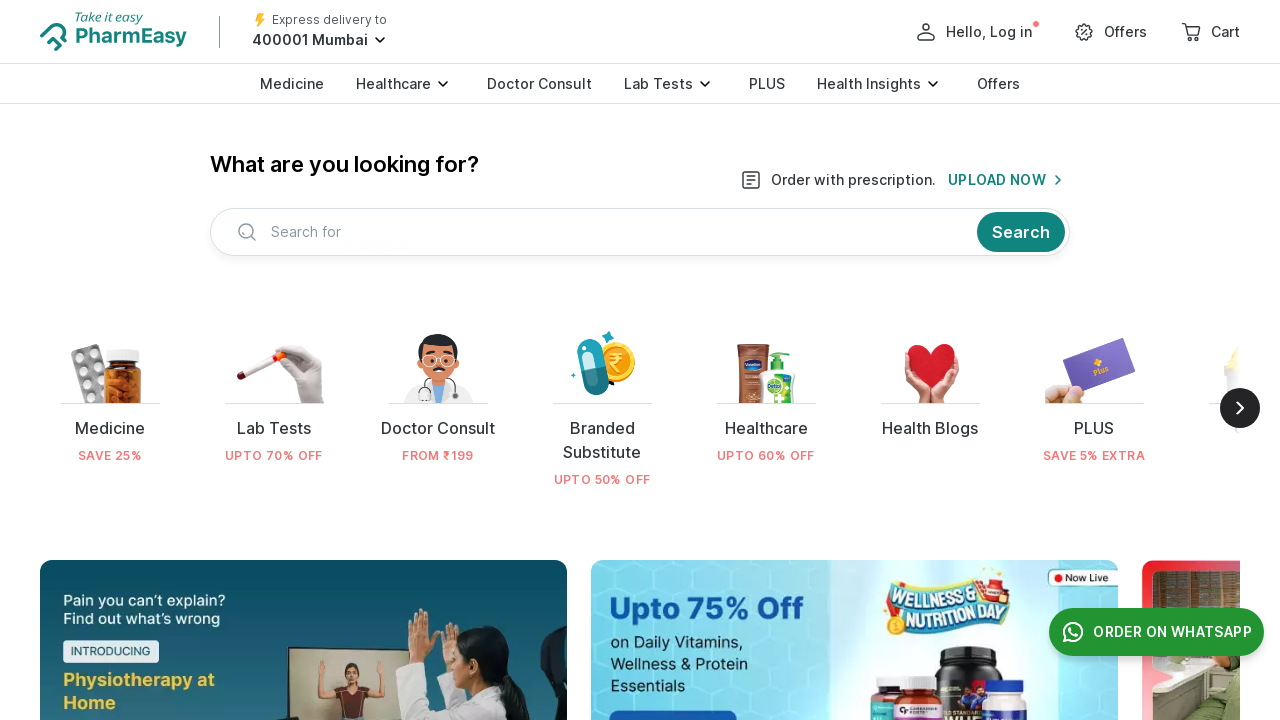

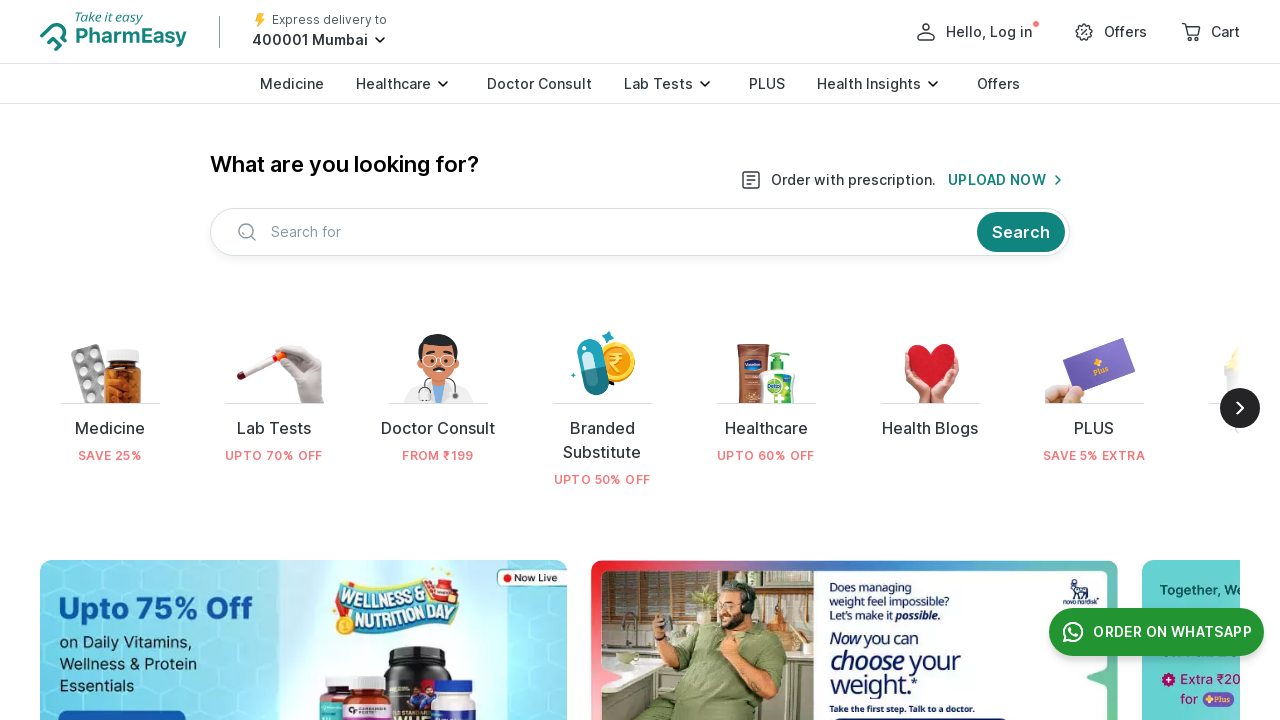